Tests radio button functionality by clicking on the "Hockey" radio button and verifying it becomes selected

Starting URL: https://practice.cydeo.com/radio_buttons

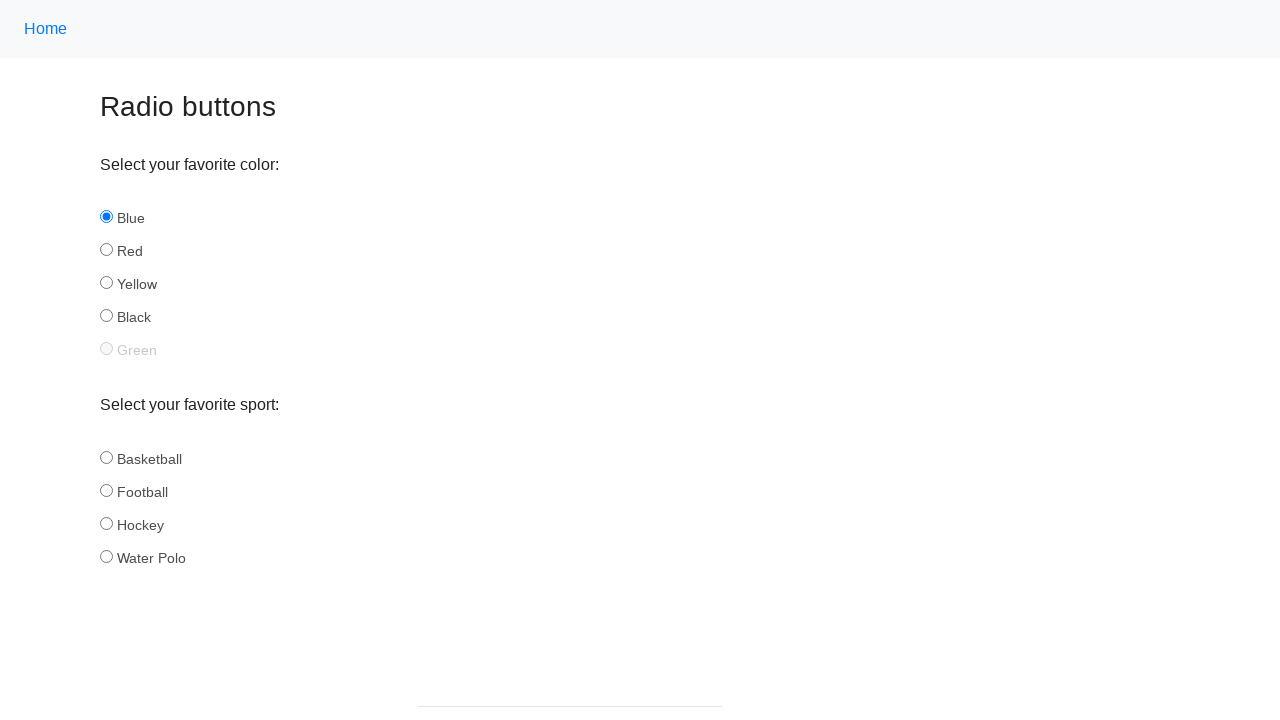

Clicked on the 'Hockey' radio button at (106, 523) on input#hockey
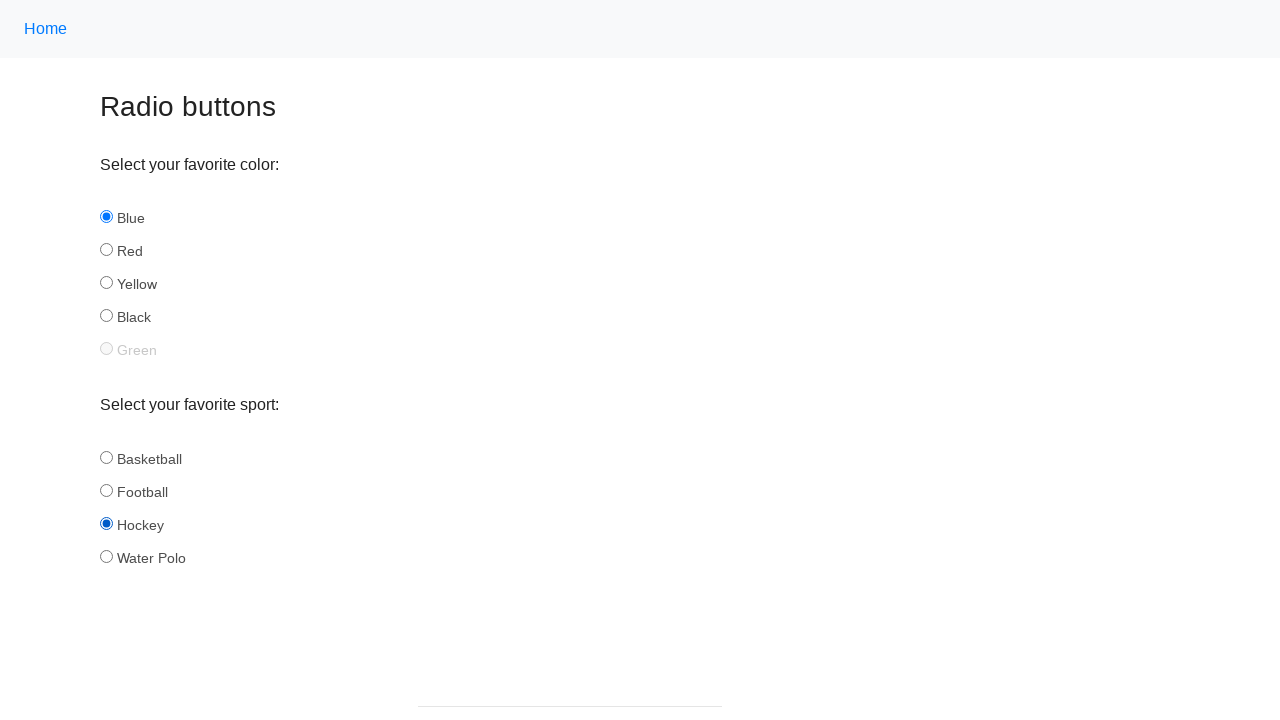

Verified that the 'Hockey' radio button is selected
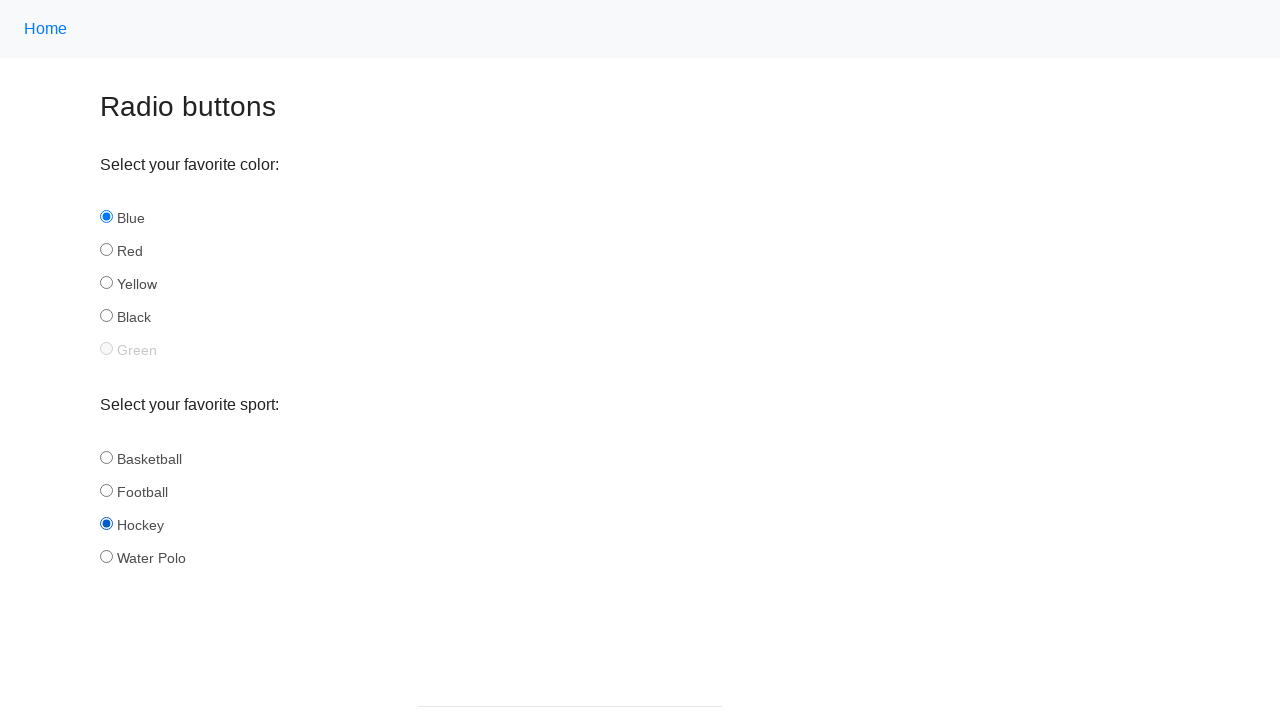

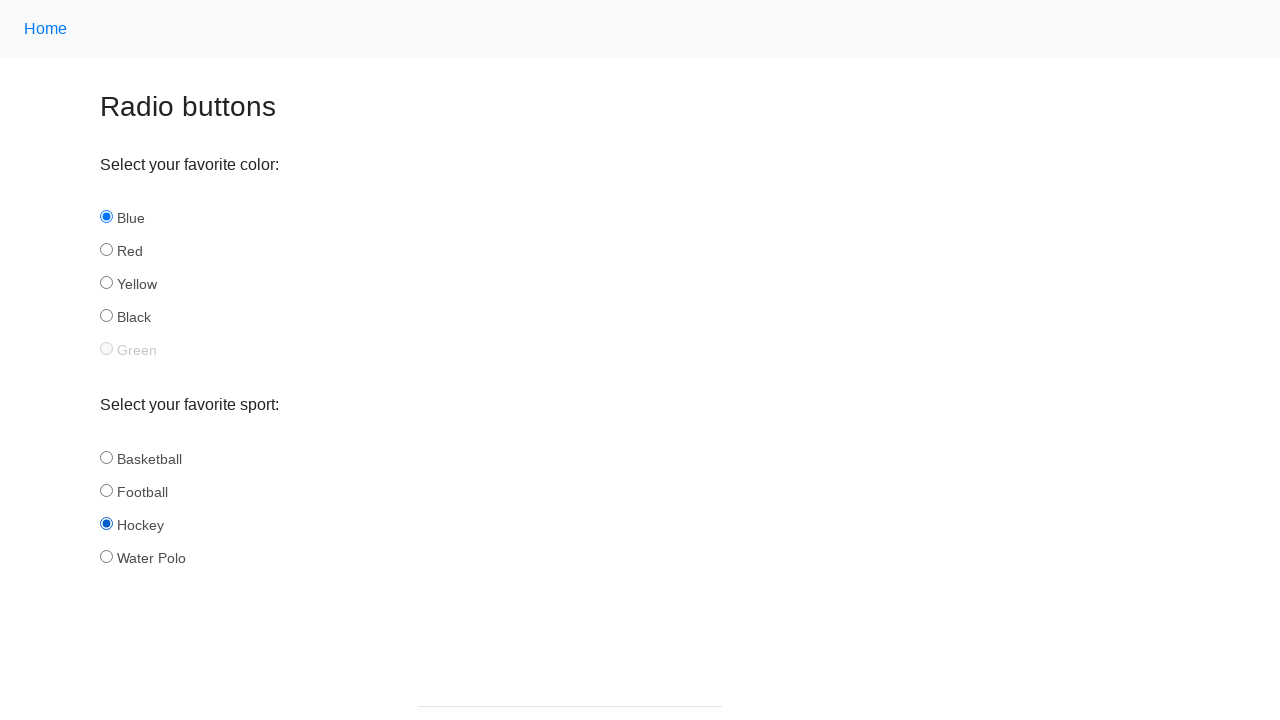